Navigates to Tata Motors website and verifies the page loads successfully

Starting URL: https://www.tatamotors.com/

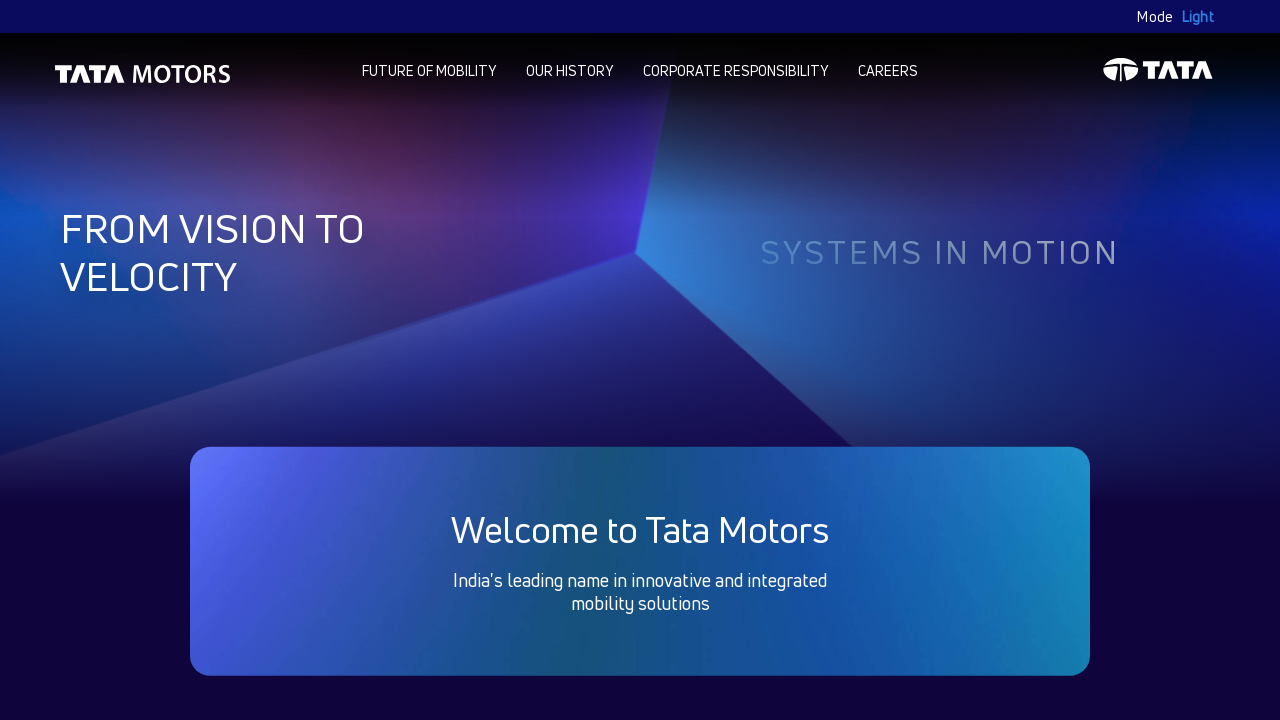

Waited for page to reach domcontentloaded state
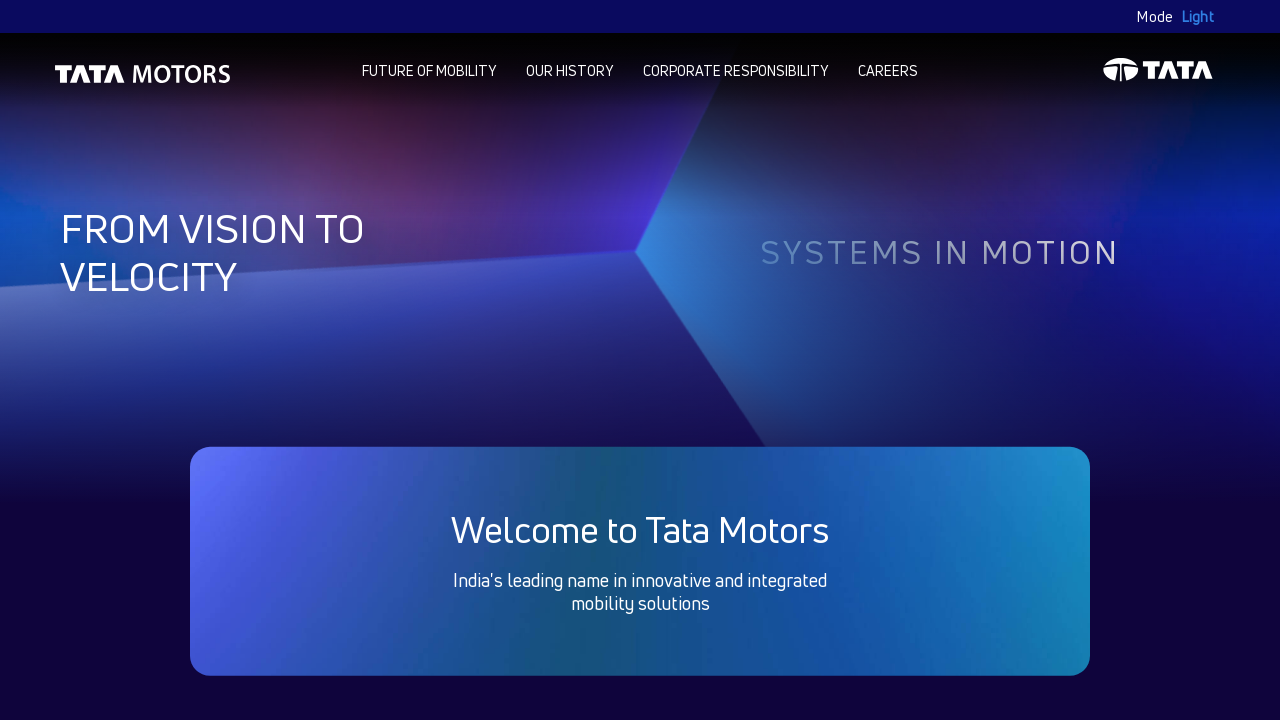

Verified body element is present on Tata Motors website
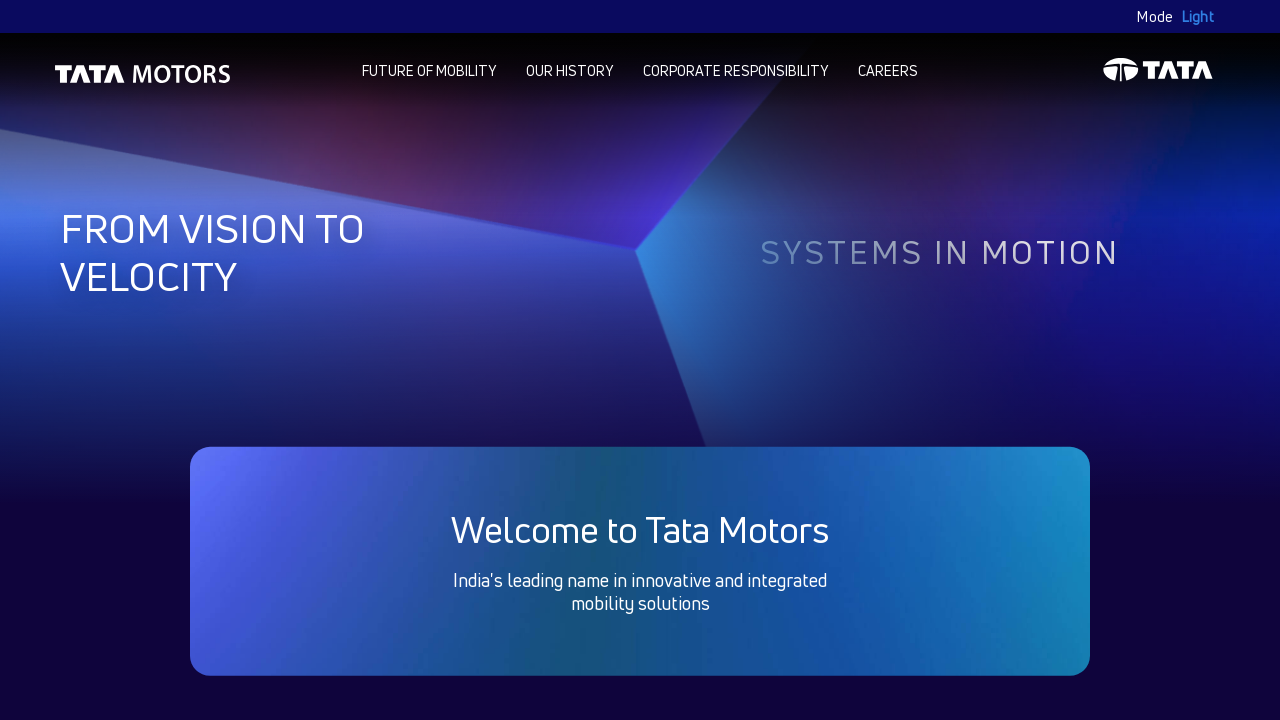

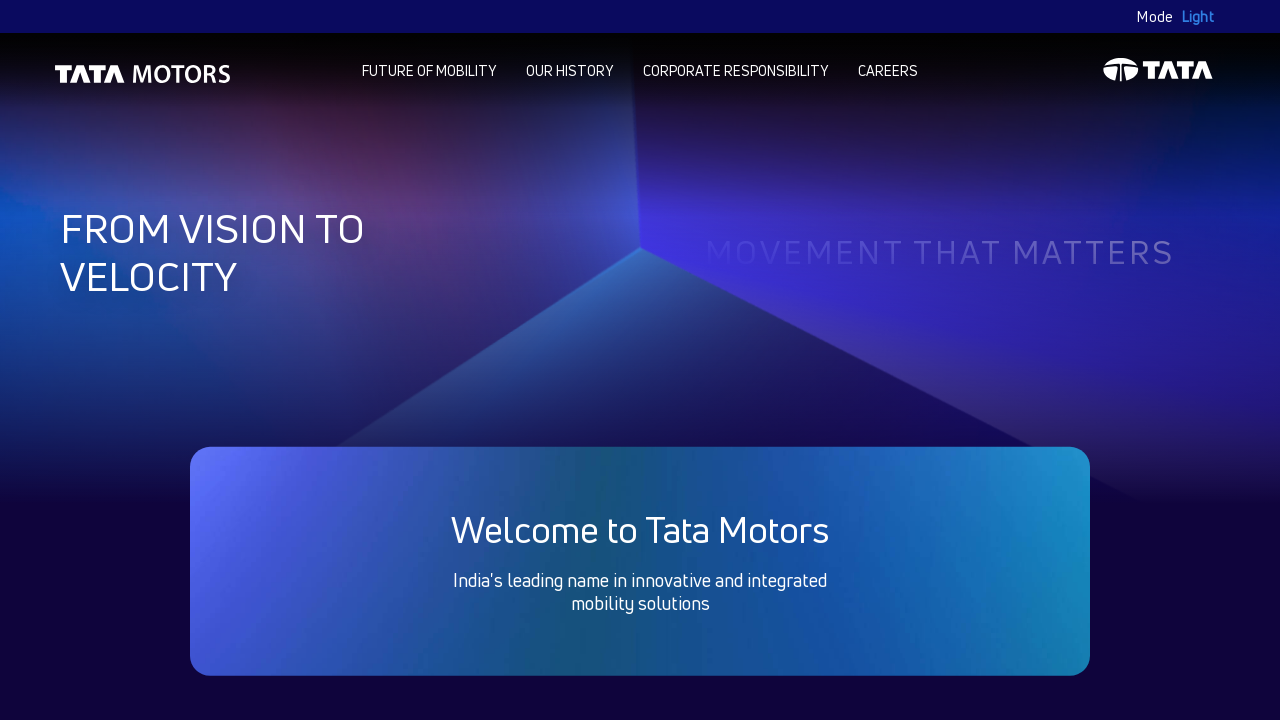